Tests dynamic loading with different wait timing by clicking start button and verifying text appears

Starting URL: https://automationfc.github.io/dynamic-loading/

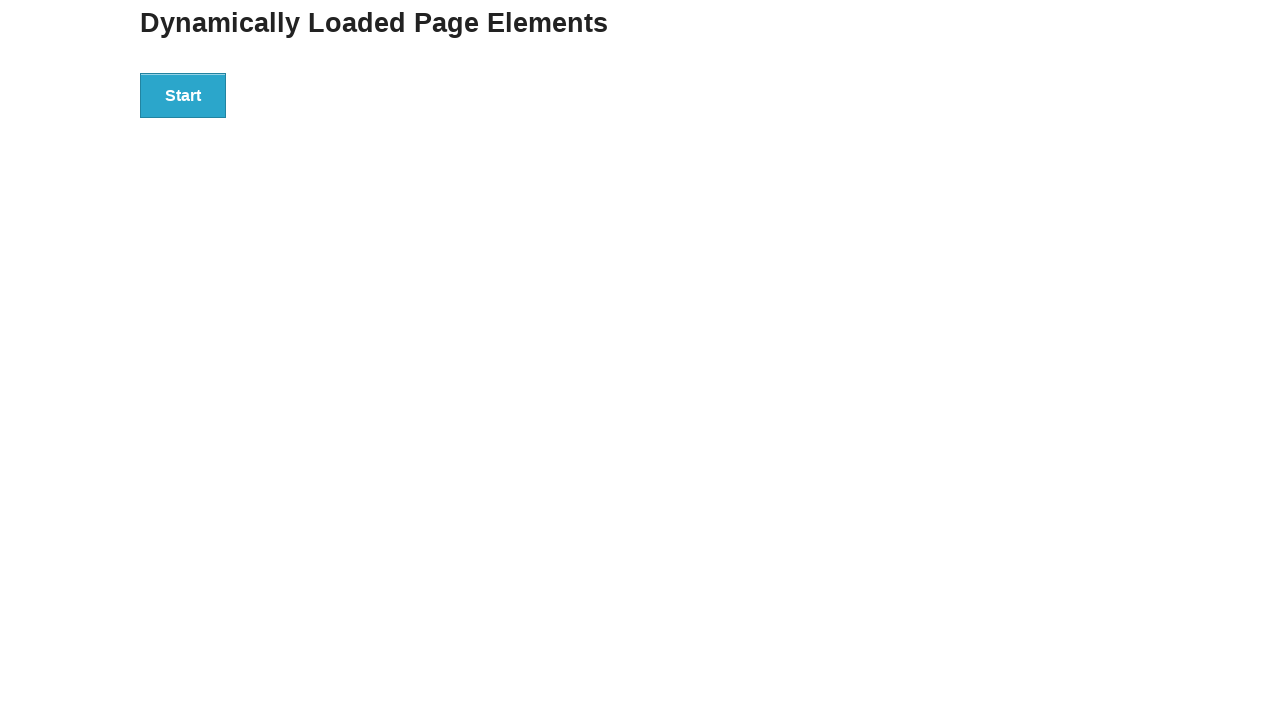

Clicked start button to trigger dynamic loading at (183, 95) on div#start>button
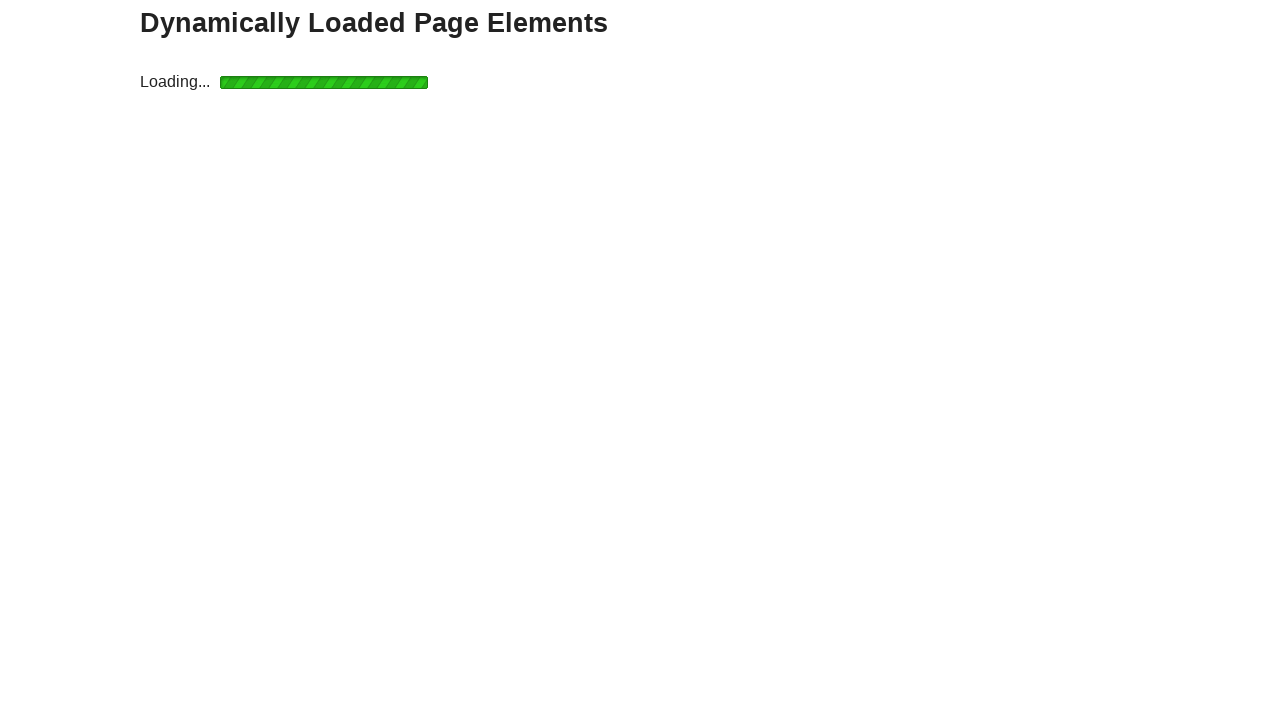

Waited for dynamic content to load - finish element appeared
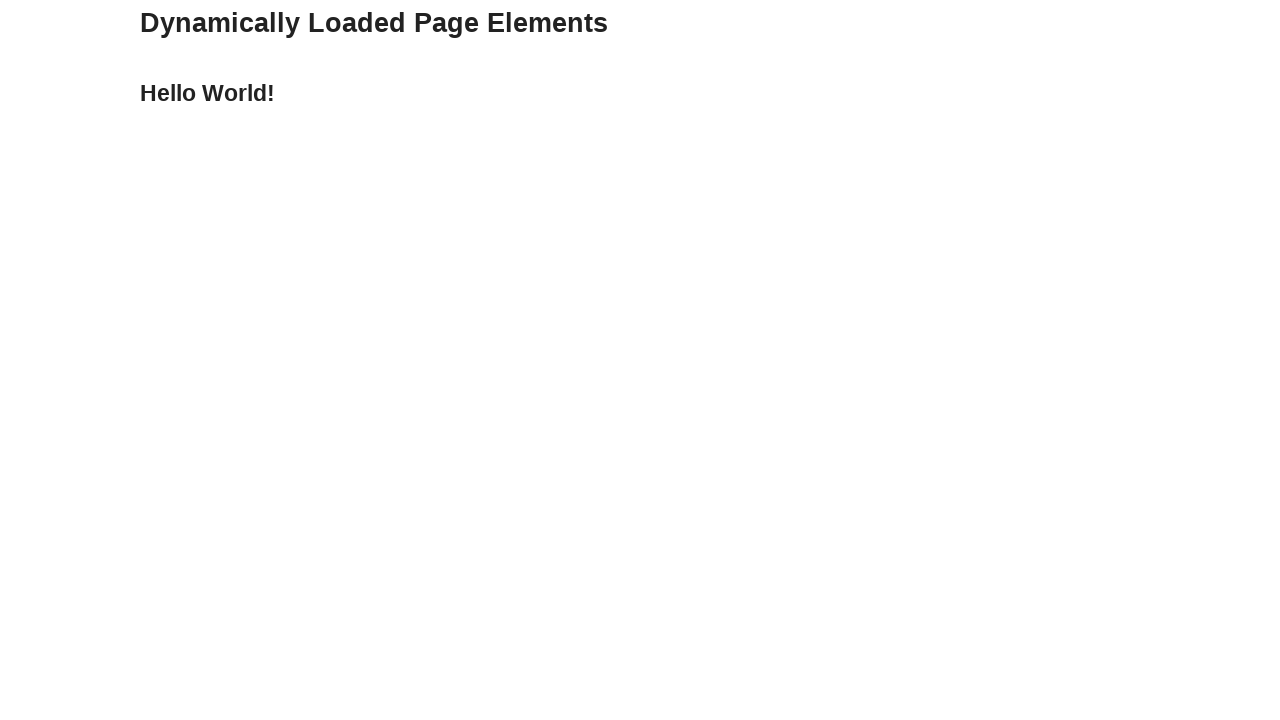

Verified that loaded text displays 'Hello World!'
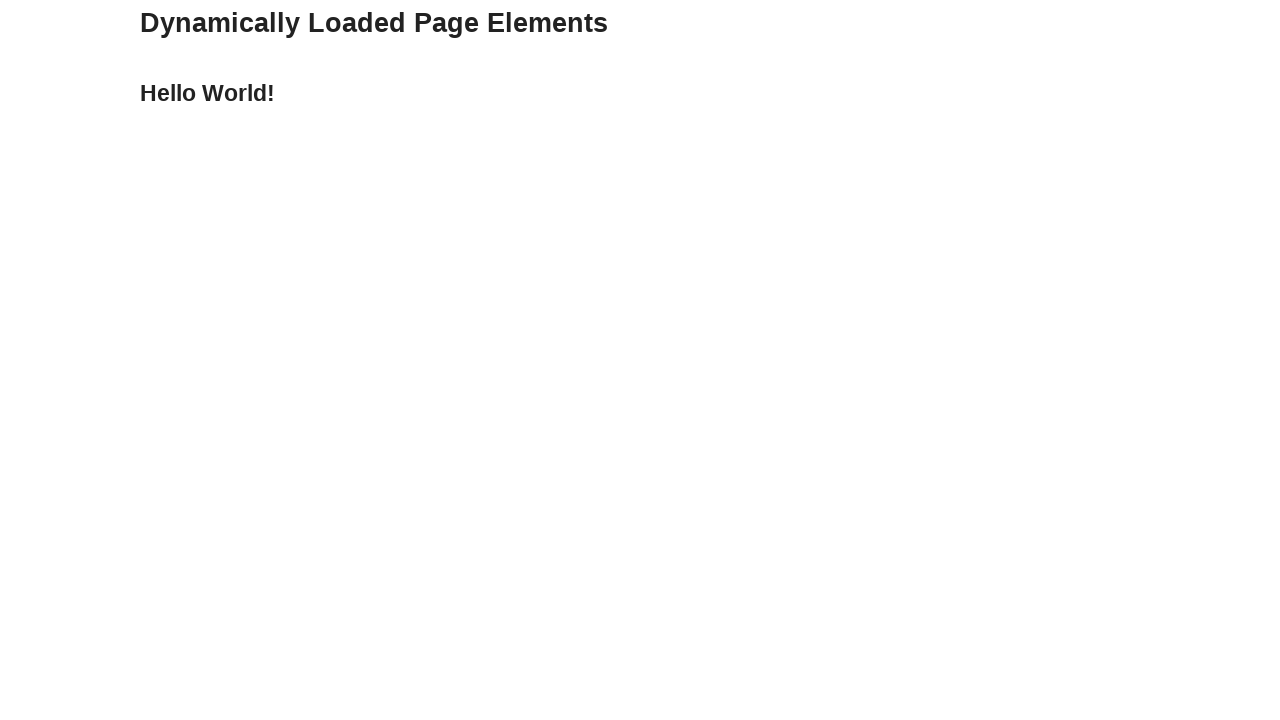

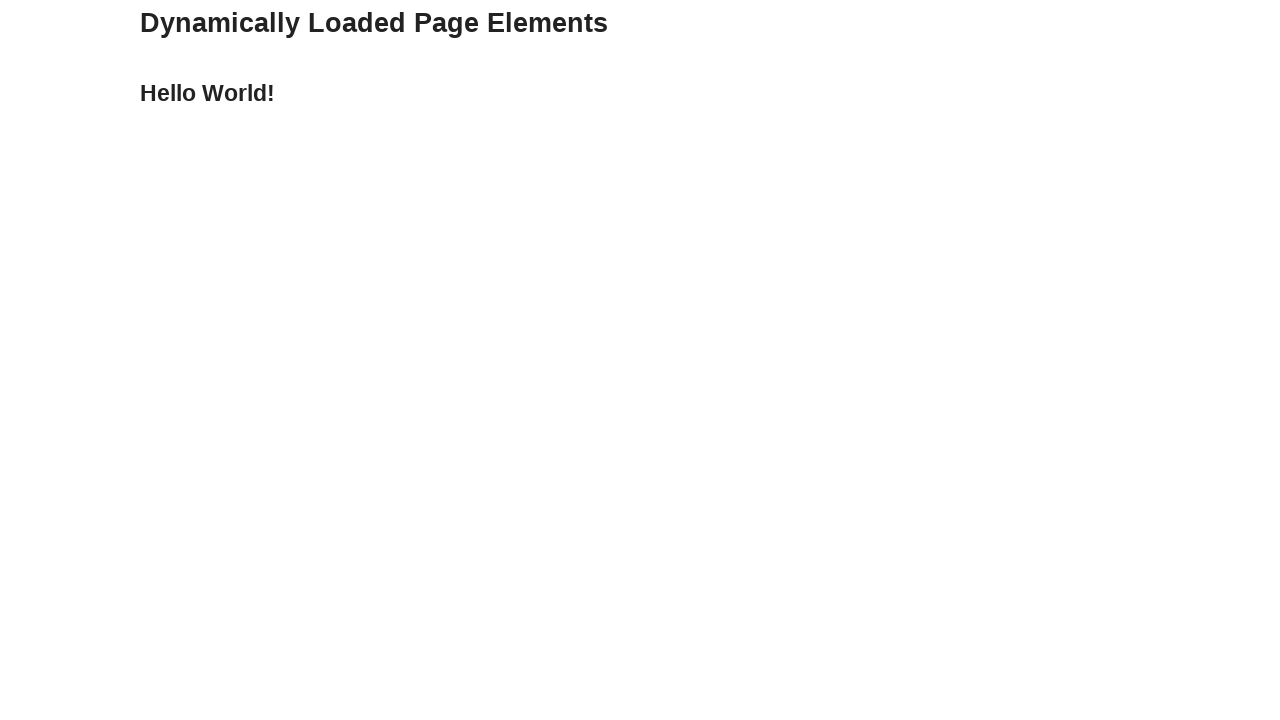